Tests the add/remove elements functionality by clicking "Add Element" button, verifying the "Delete" button appears, clicking it, and verifying the element is removed from the DOM.

Starting URL: https://practice.cydeo.com/add_remove_elements/

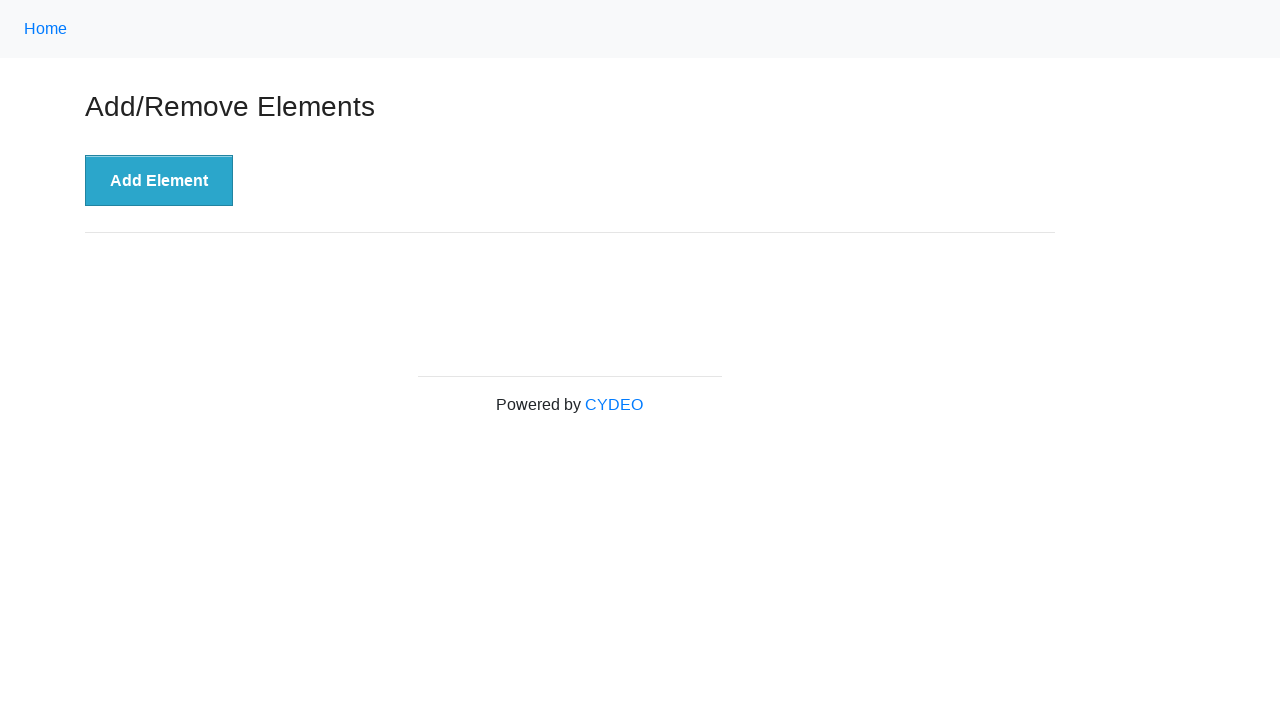

Clicked 'Add Element' button at (159, 181) on xpath=//button[.='Add Element']
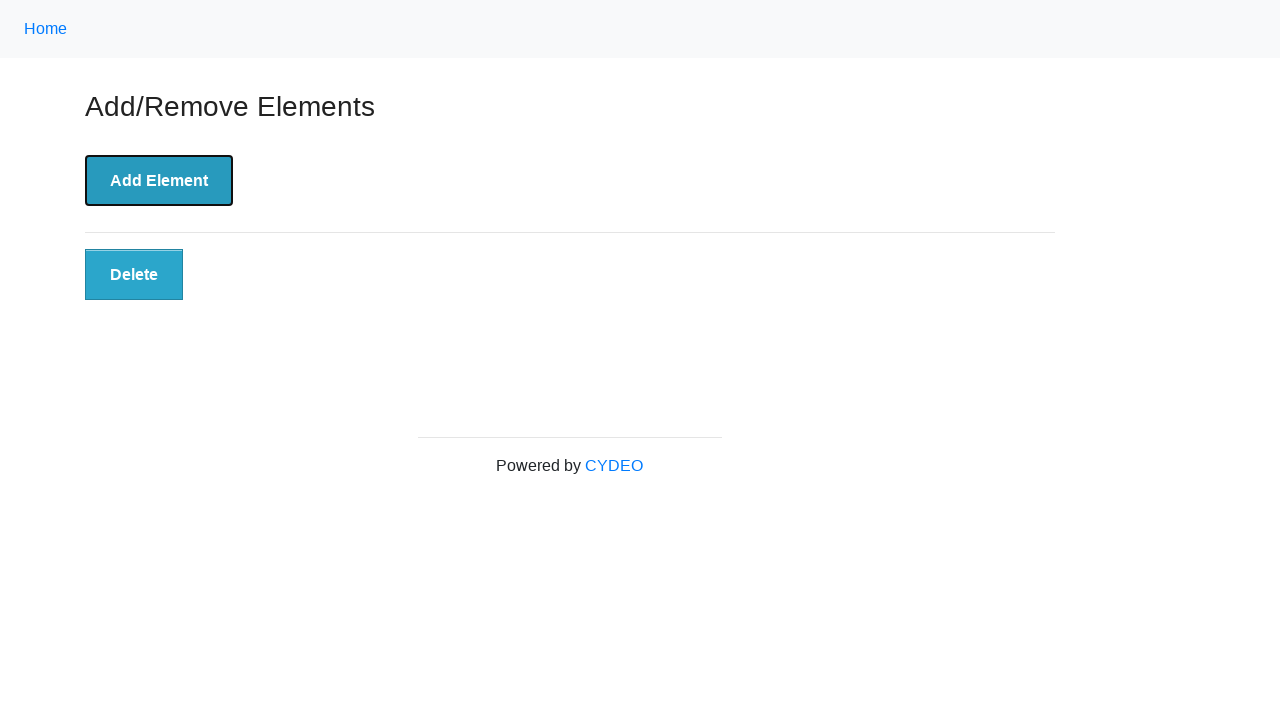

Delete button is now visible in the DOM
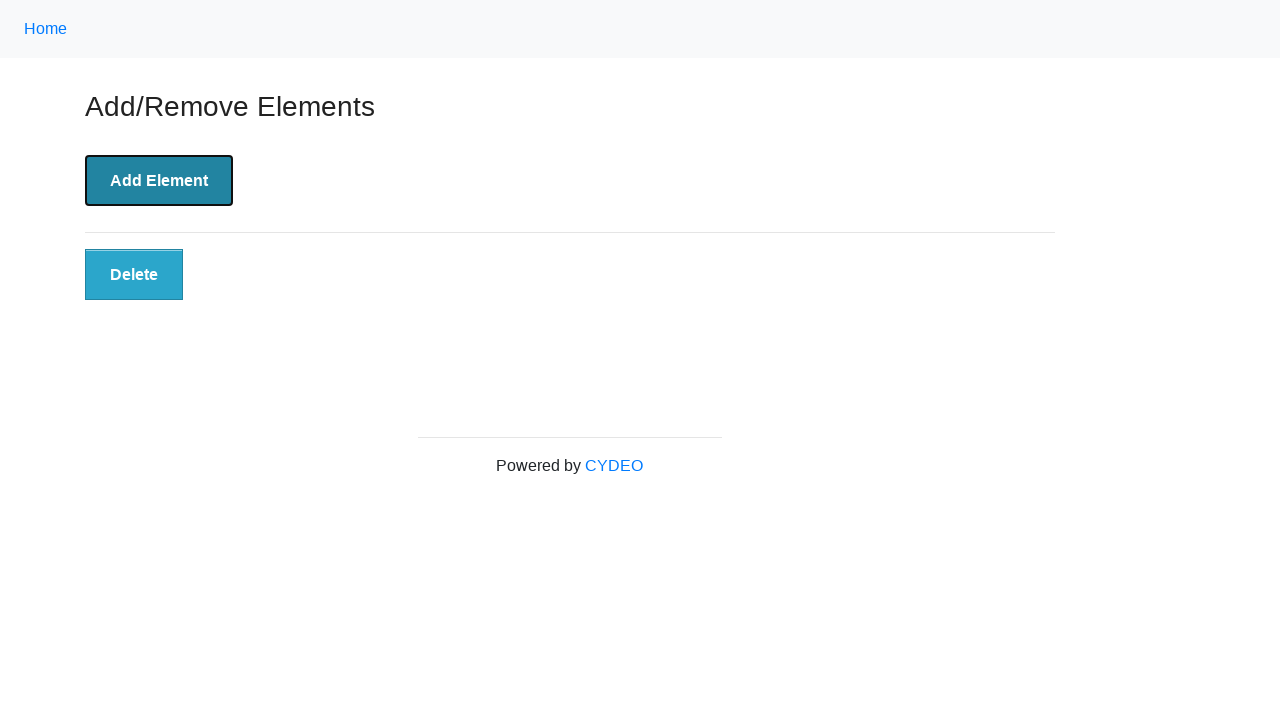

Clicked the Delete button at (134, 275) on xpath=//button[@class='added-manually']
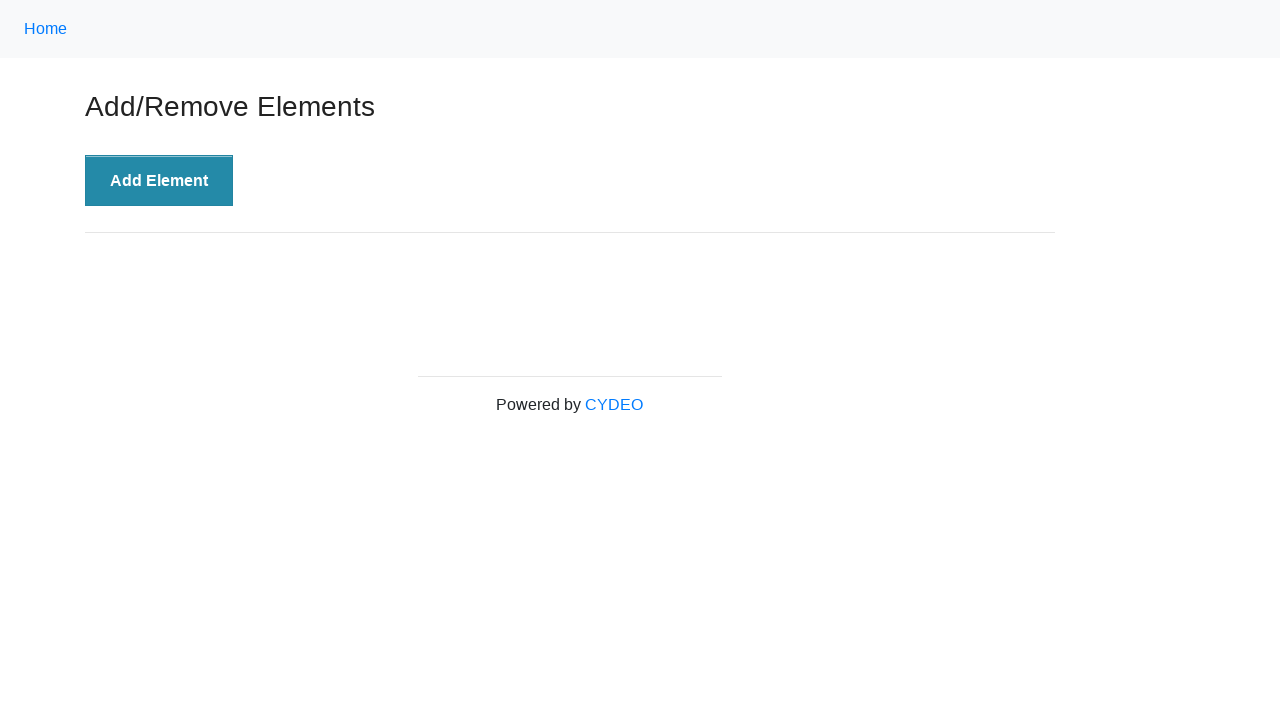

Delete button has been removed from the DOM
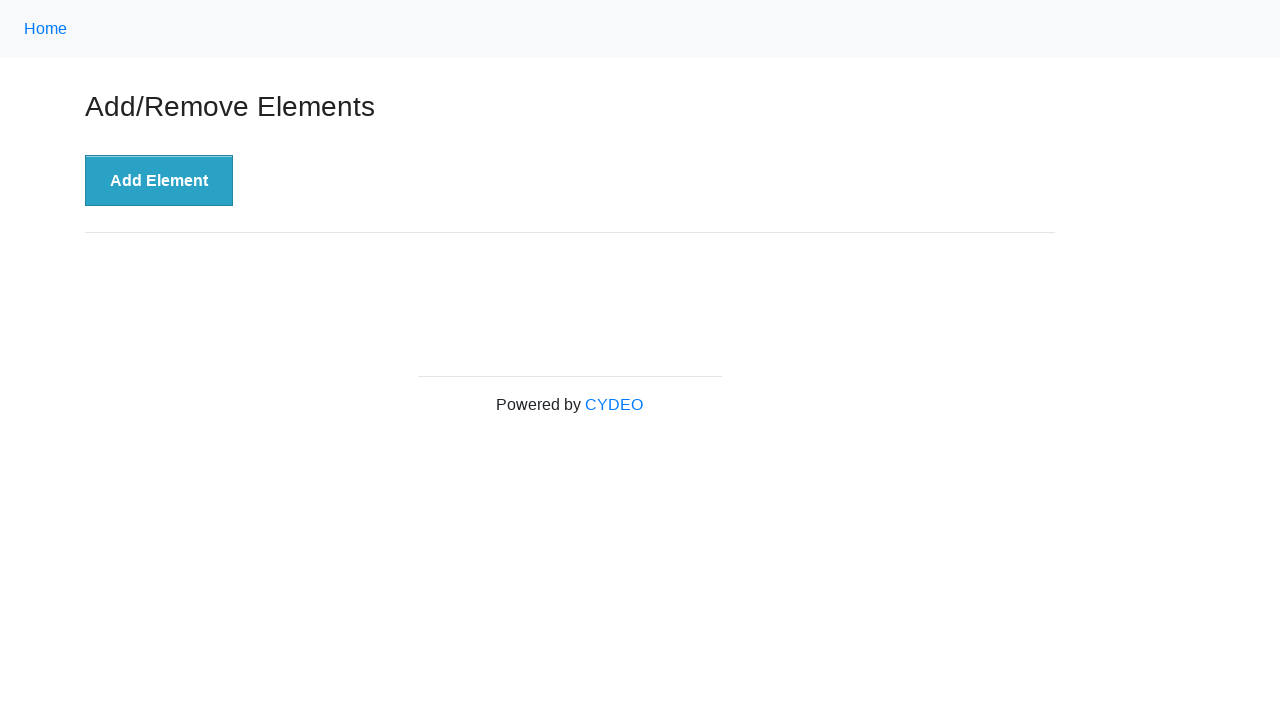

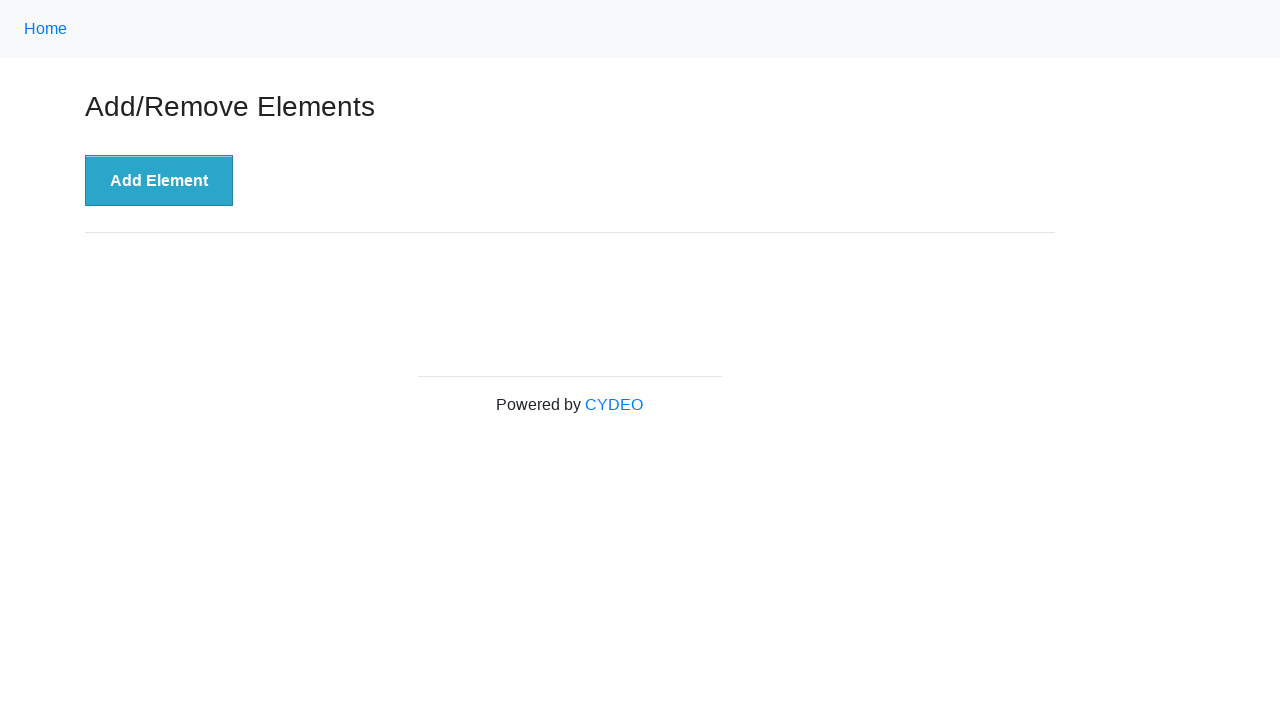